Navigates to a healthcare demo site and clicks the "Make Appointment" button to reach the login page

Starting URL: https://katalon-demo-cura.herokuapp.com/

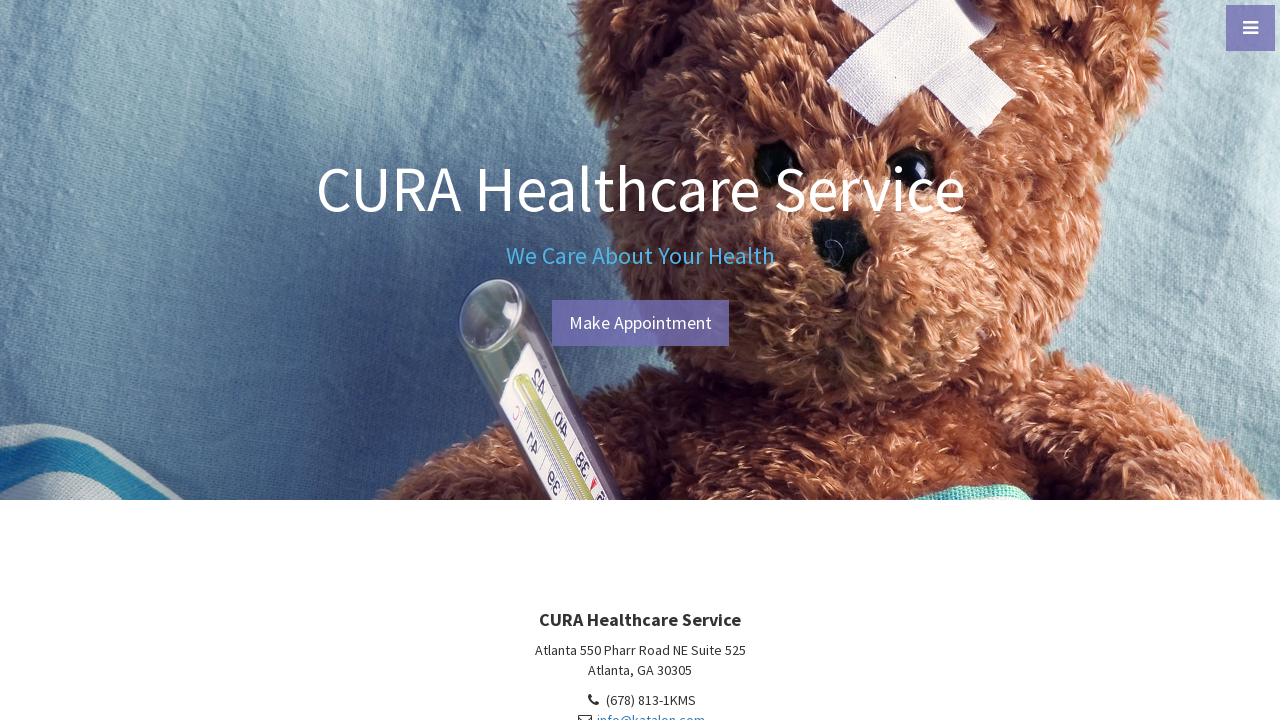

Clicked 'Make Appointment' button on healthcare demo site at (640, 323) on a:text('Make Appointment')
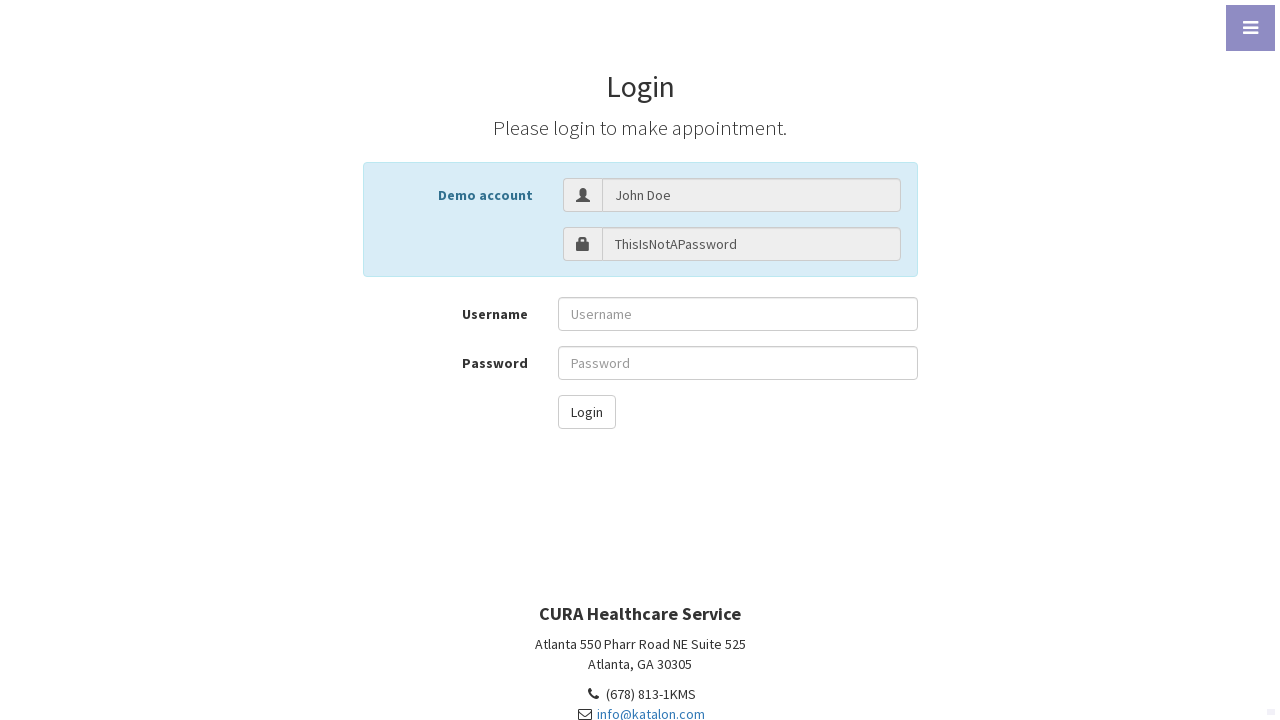

Login page loaded successfully
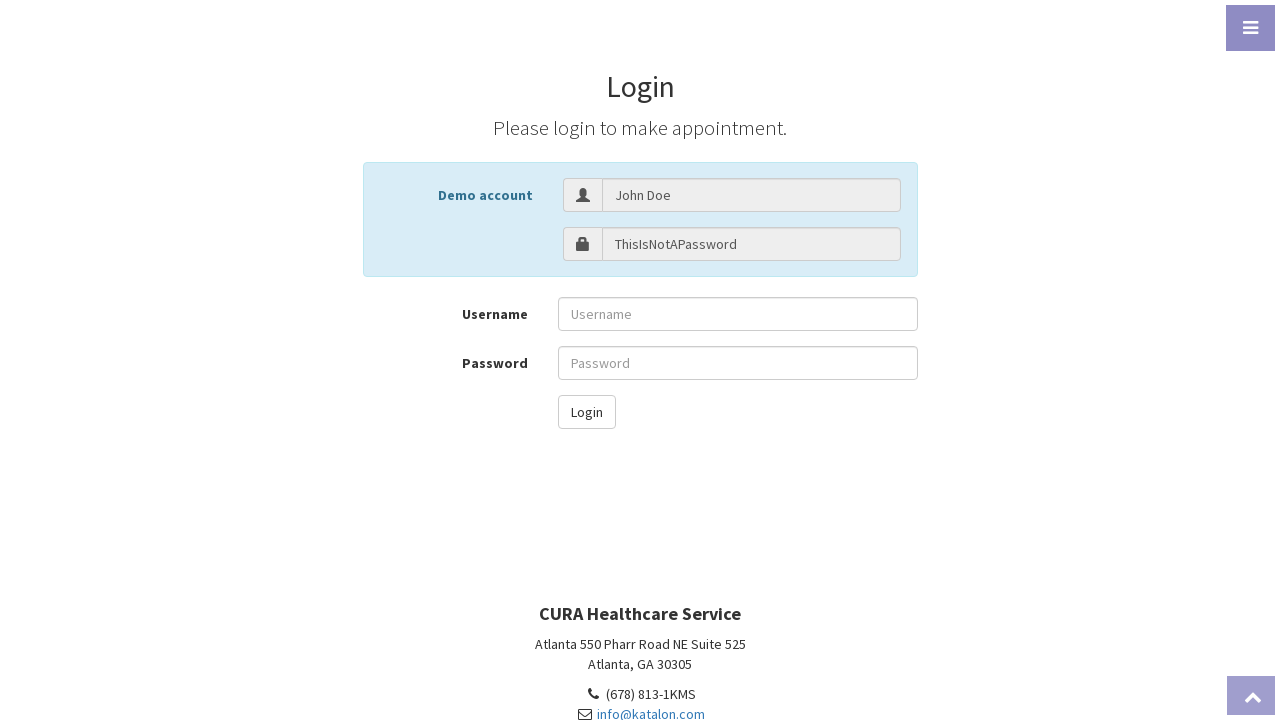

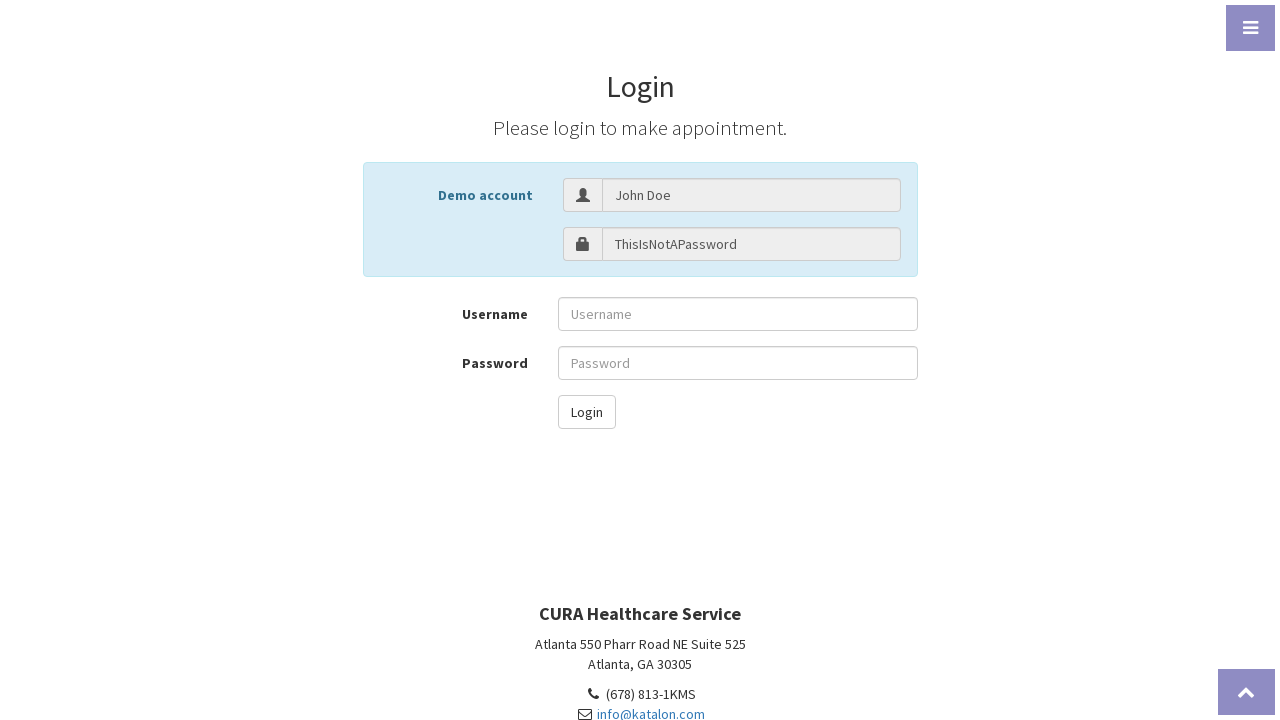